Tests JavaScript confirm box alert functionality by clicking to trigger a confirm dialog and then dismissing it (clicking Cancel)

Starting URL: https://demo.automationtesting.in/Alerts.html

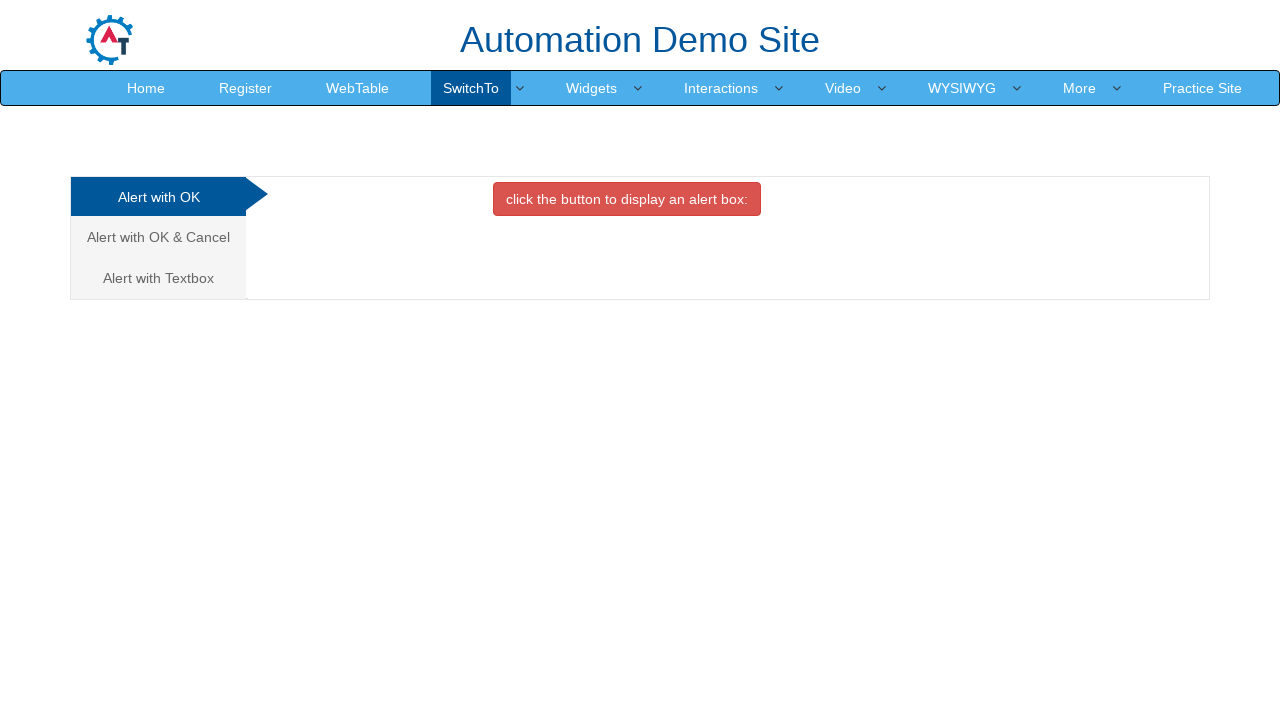

Clicked second tab to access confirm alert section at (158, 237) on (//a[@class='analystic'])[2]
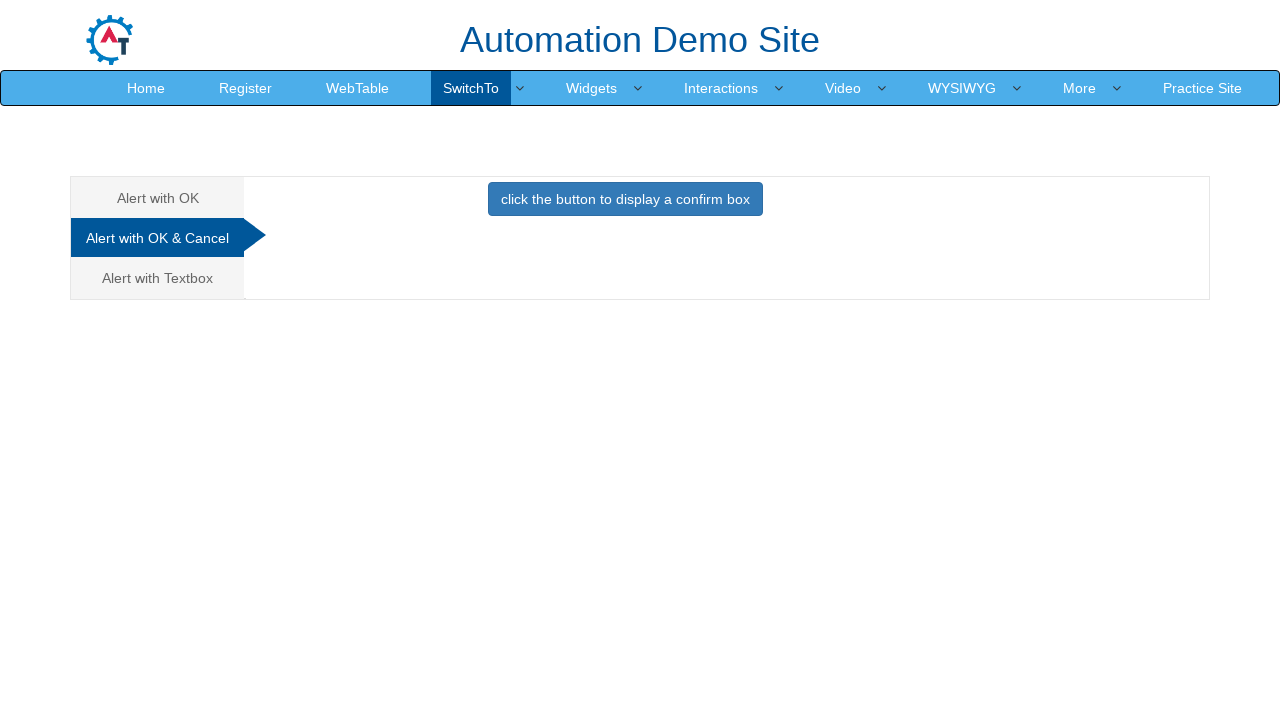

Clicked button to trigger confirm dialog at (625, 199) on button[onclick='confirmbox()']
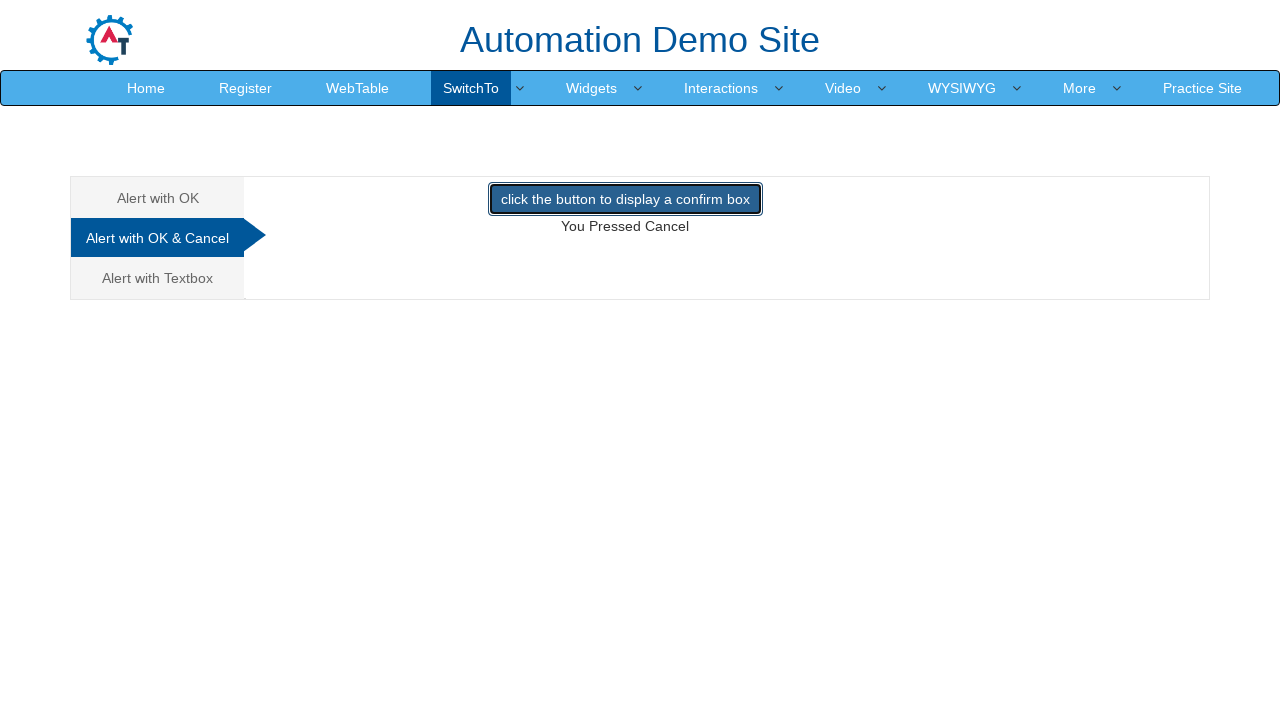

Set up dialog handler to dismiss confirm dialogs
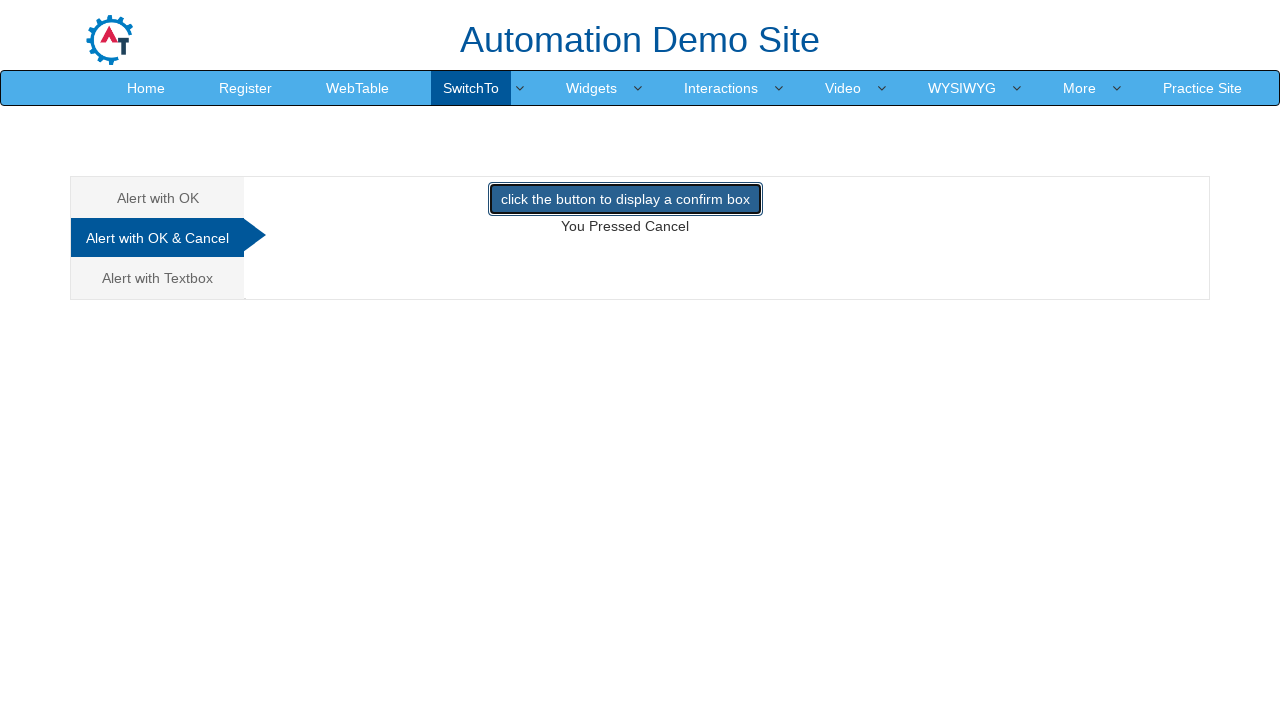

Clicked confirm button again to trigger dialog with handler in place at (625, 199) on button[onclick='confirmbox()']
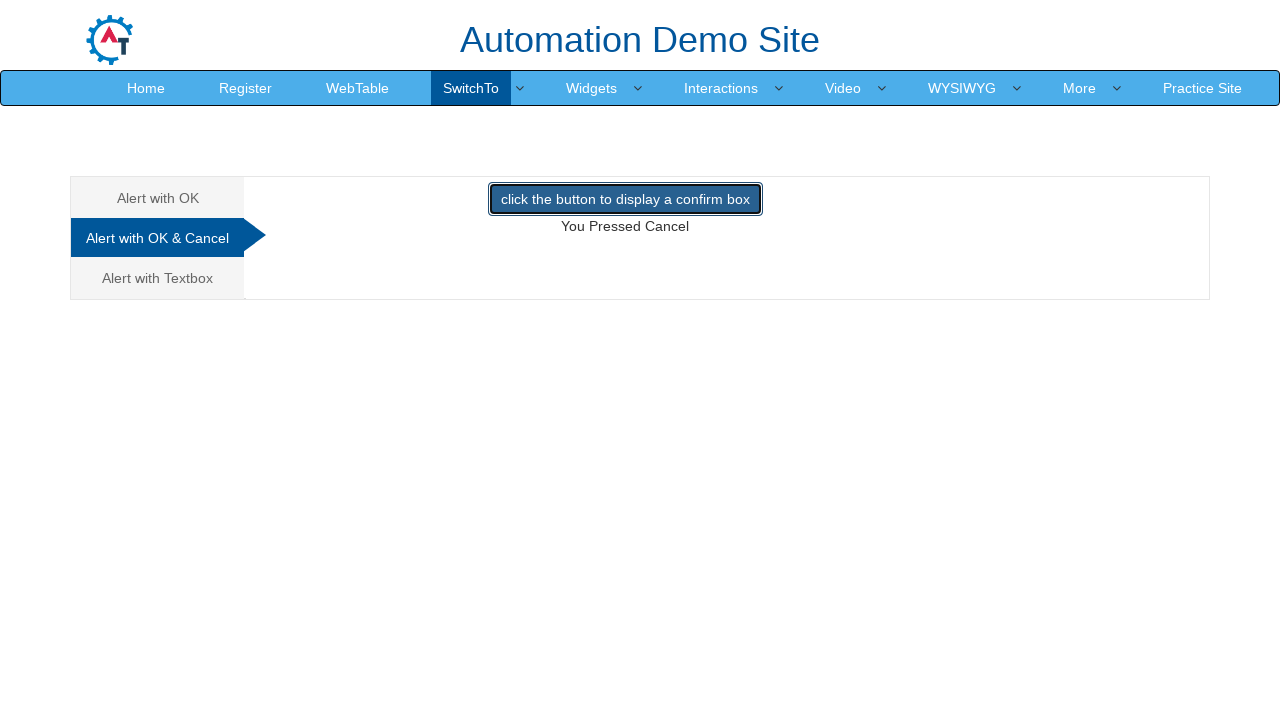

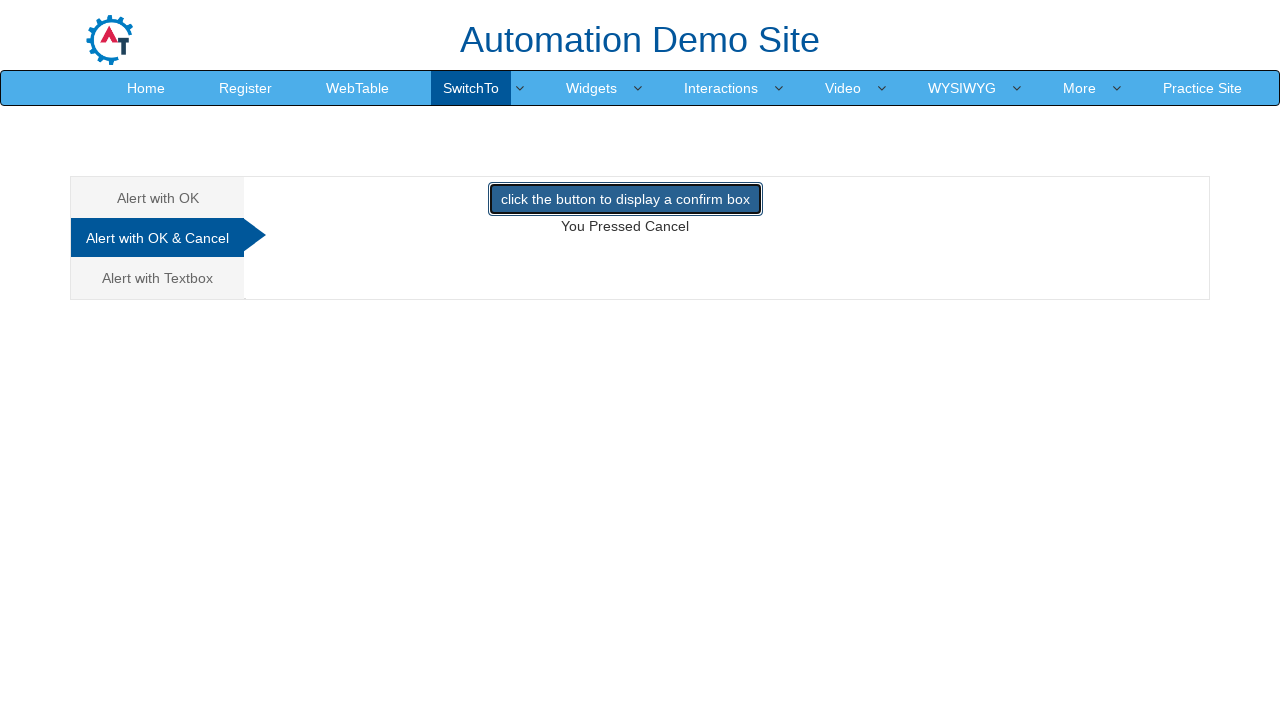